Tests finding an element using XPath with multiple attribute conditions (class and id)

Starting URL: https://kristinek.github.io/site/examples/locators

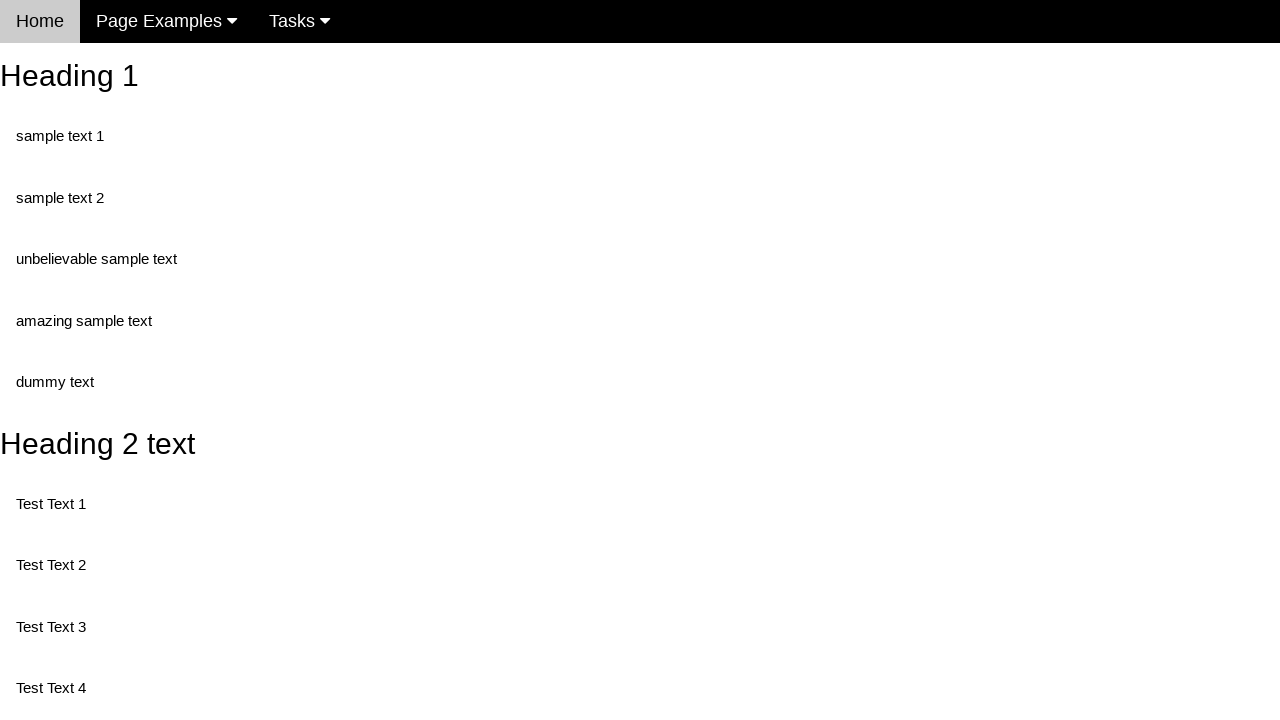

Navigated to locators example page
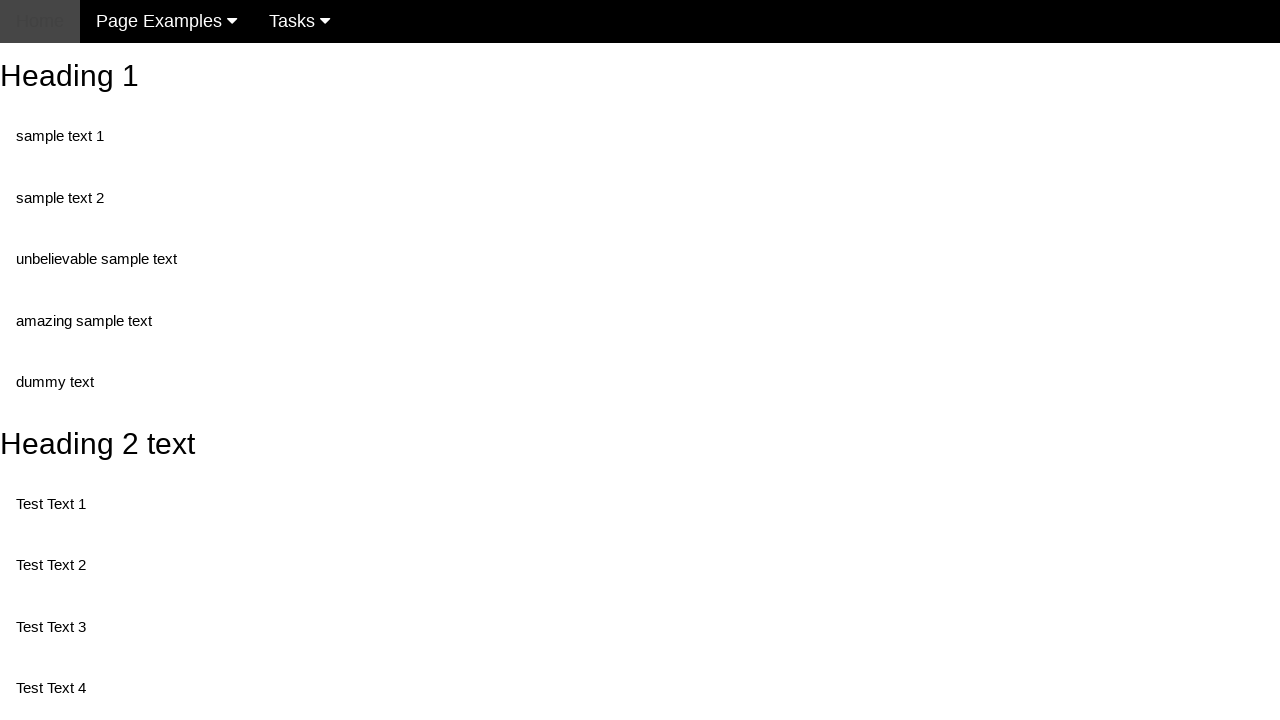

Located element using XPath with class and id attribute conditions
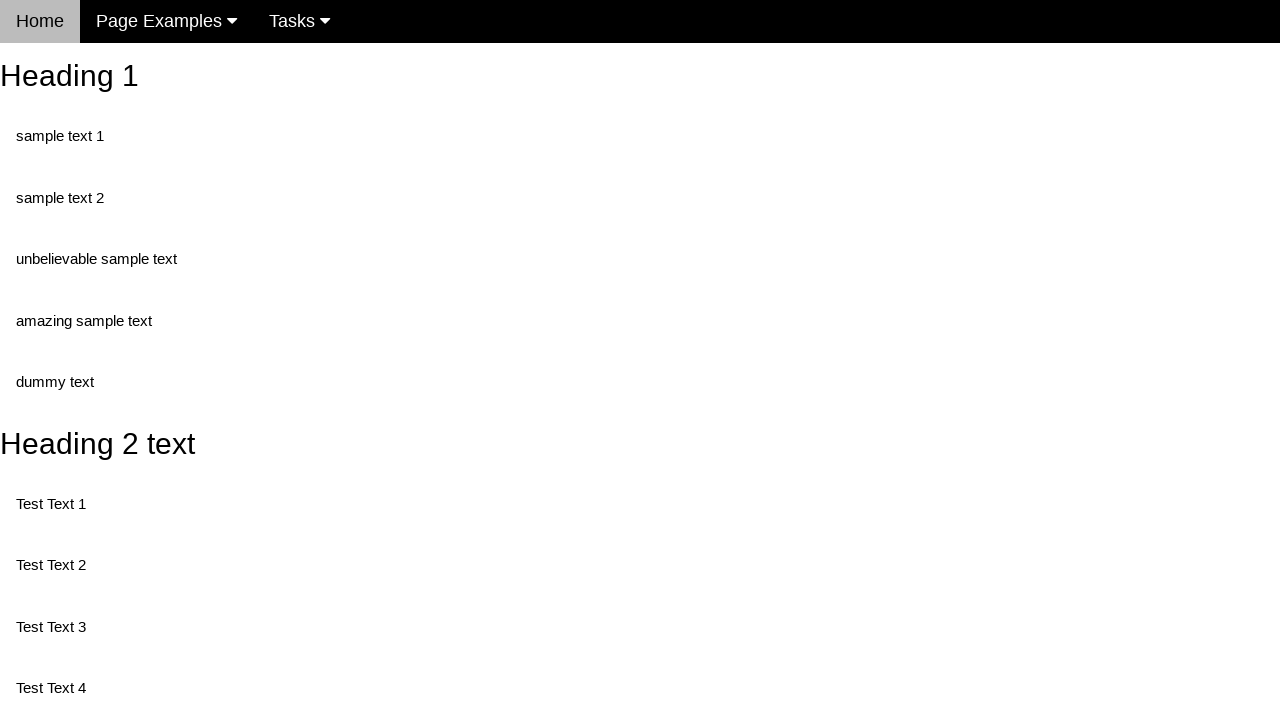

Element with class='text' and id='dummy' is visible
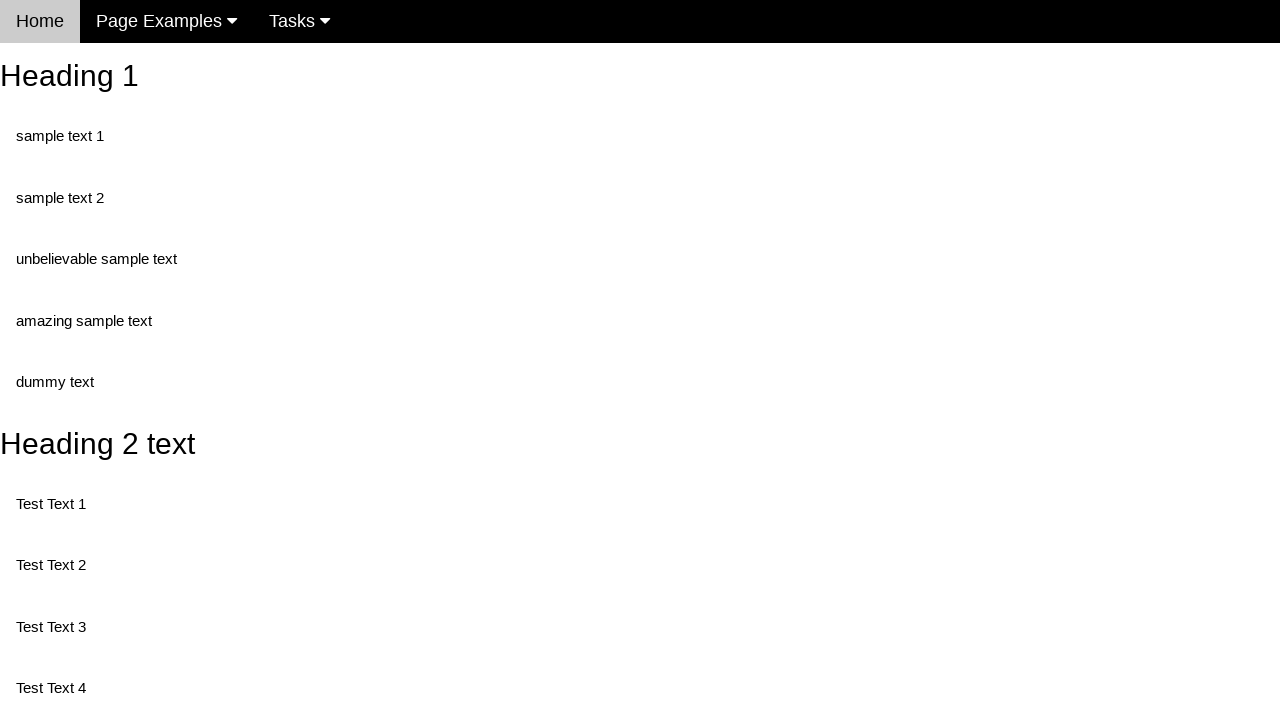

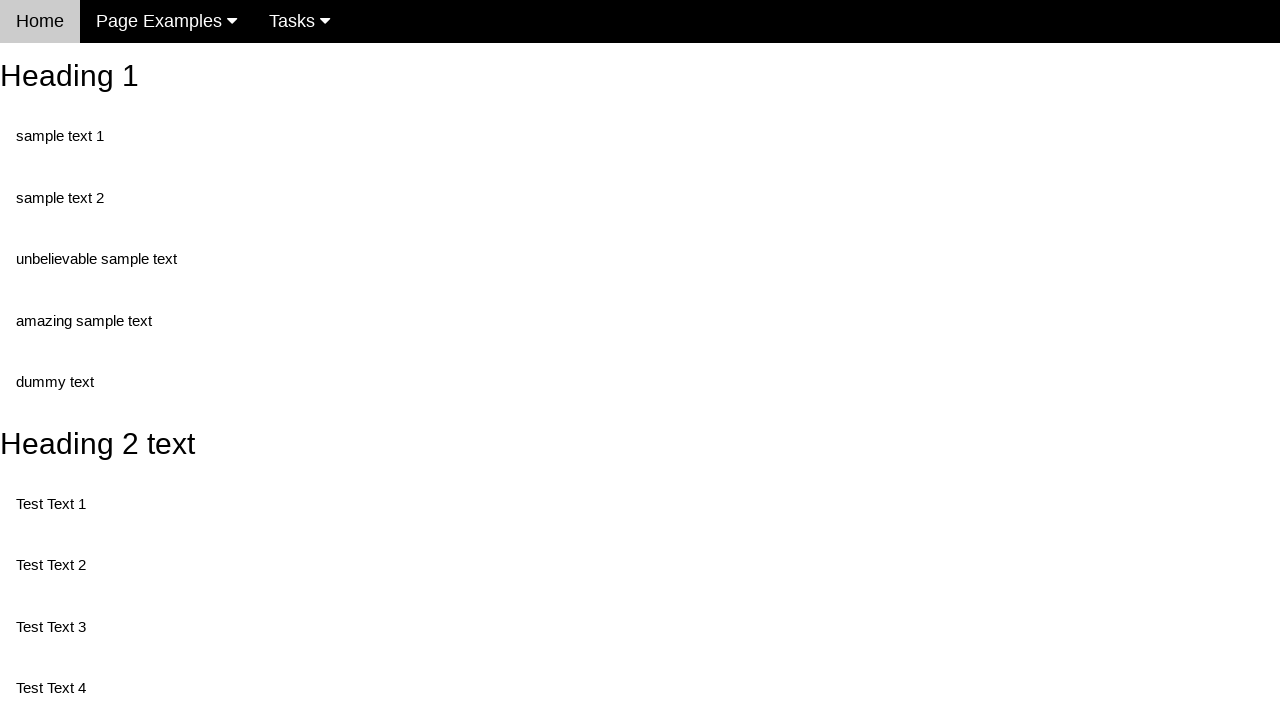